Tests that the text input field clears after adding a todo item.

Starting URL: https://demo.playwright.dev/todomvc

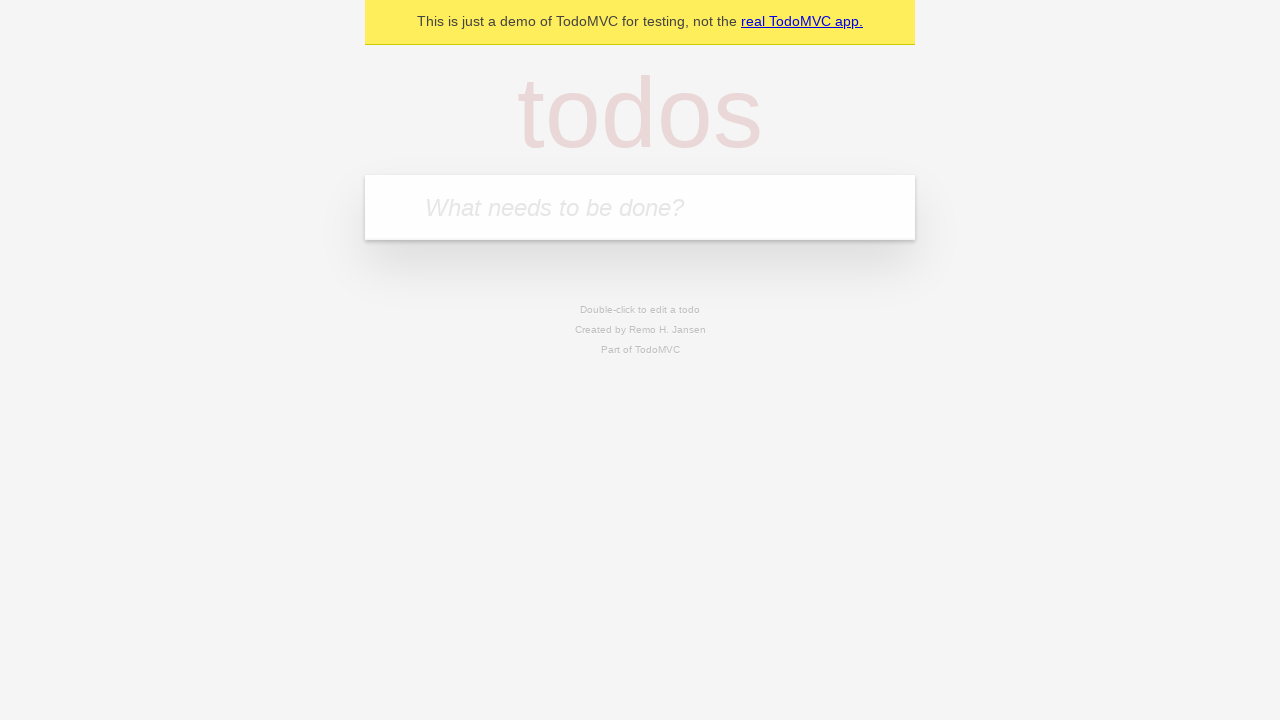

Filled todo input field with 'buy some cheese' on internal:attr=[placeholder="What needs to be done?"i]
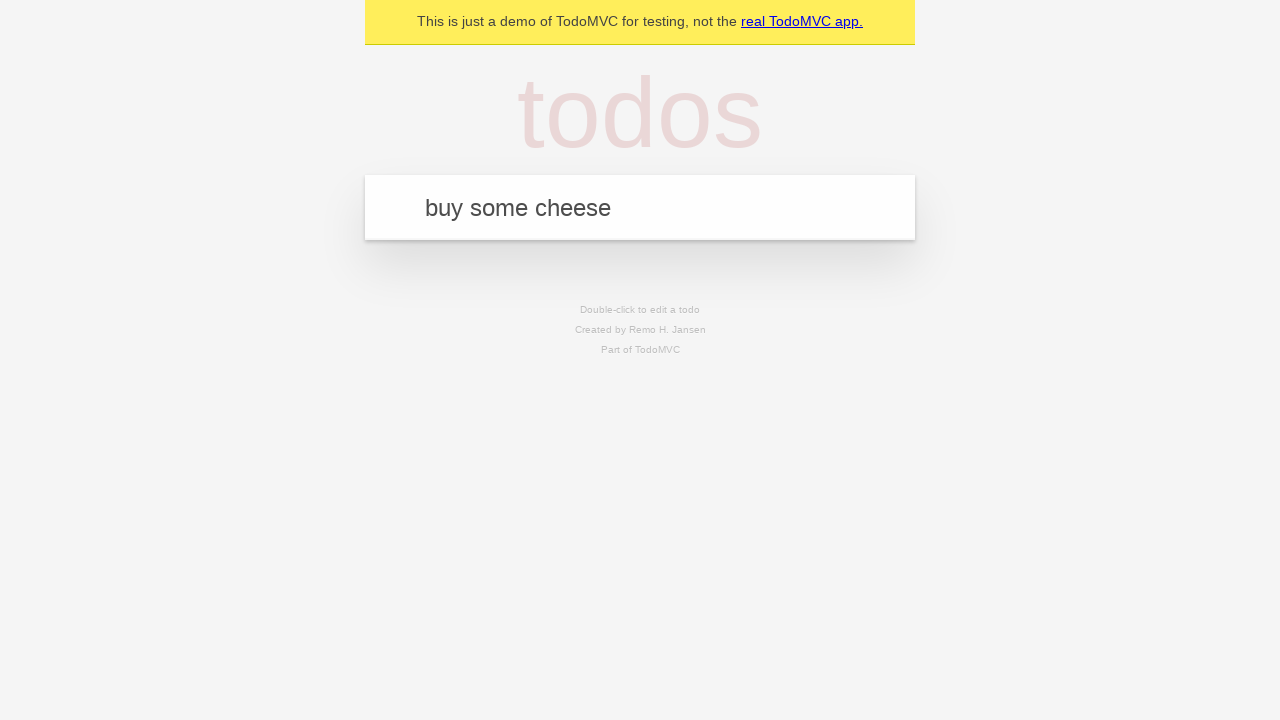

Pressed Enter to add the todo item on internal:attr=[placeholder="What needs to be done?"i]
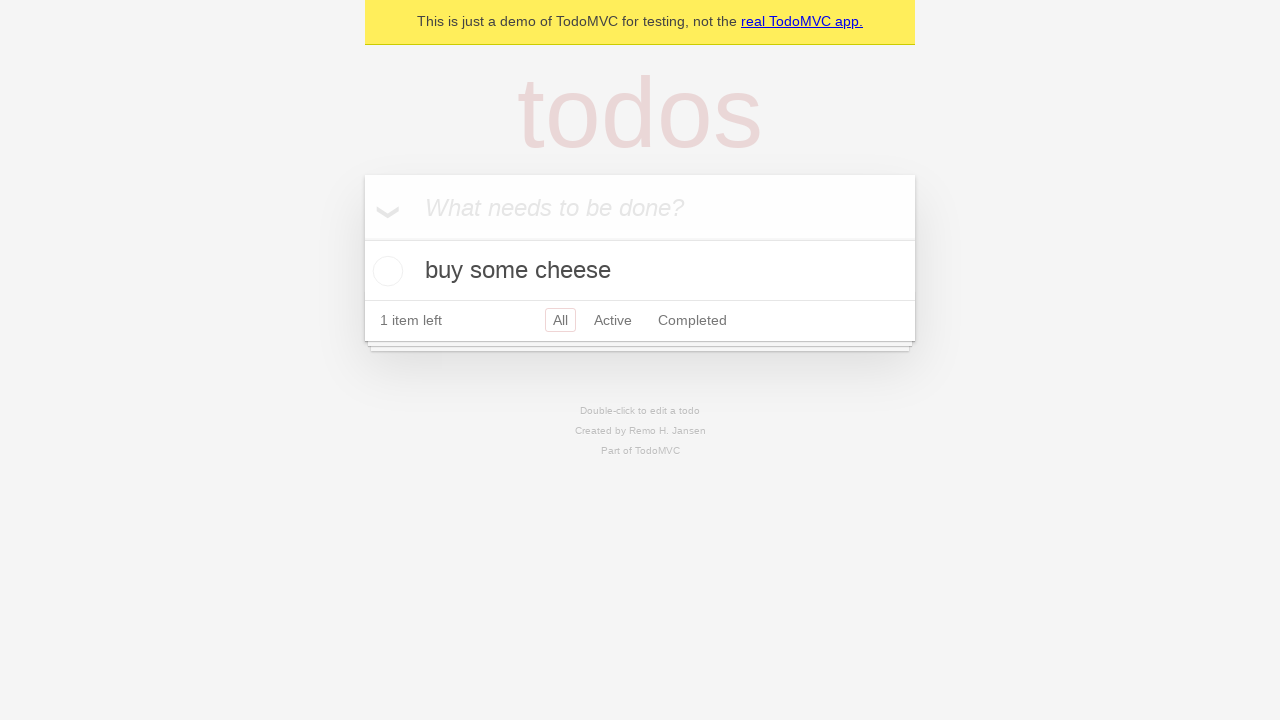

Todo item appeared in the list
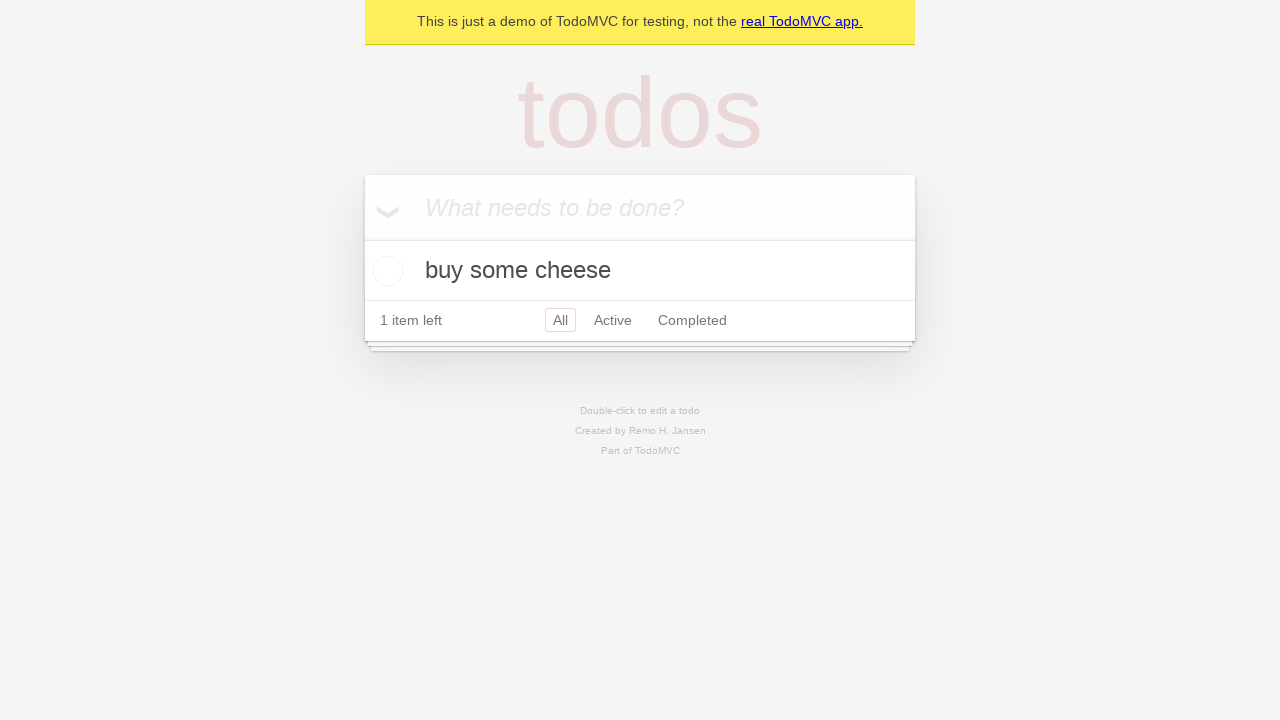

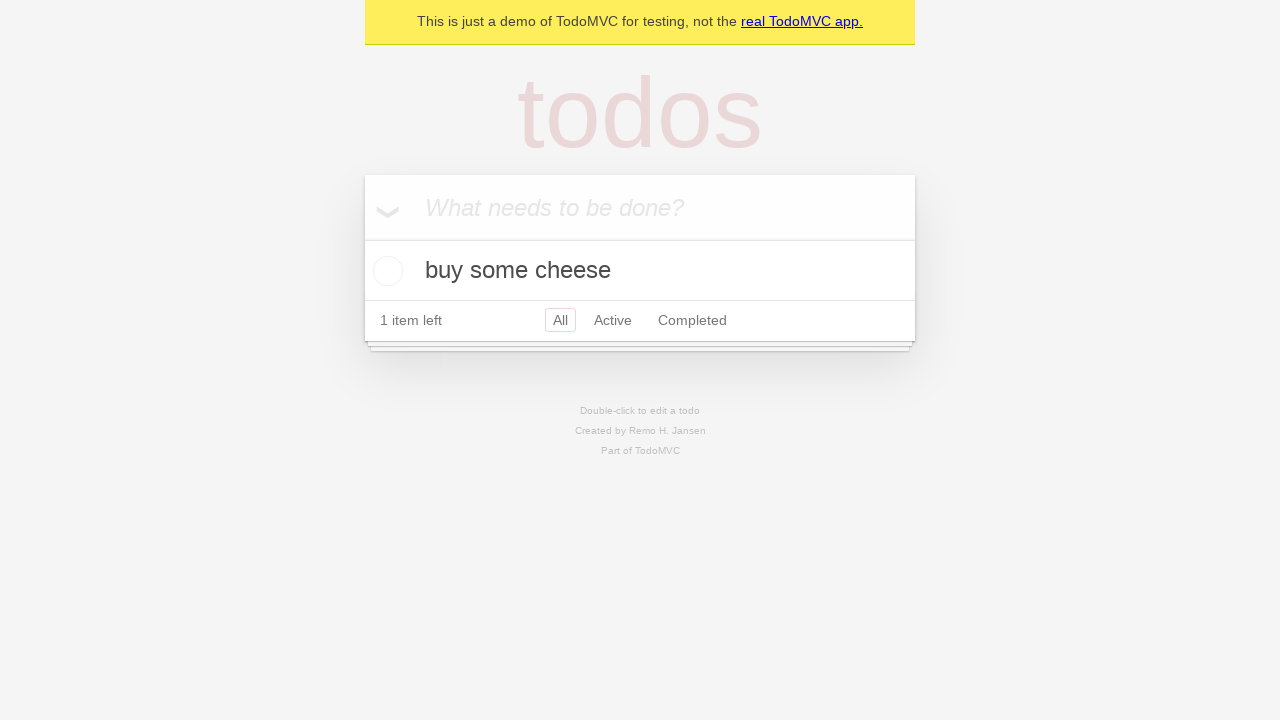